Tests window handling by clicking a link that opens a new window and switching between windows

Starting URL: https://practice.cydeo.com/windows

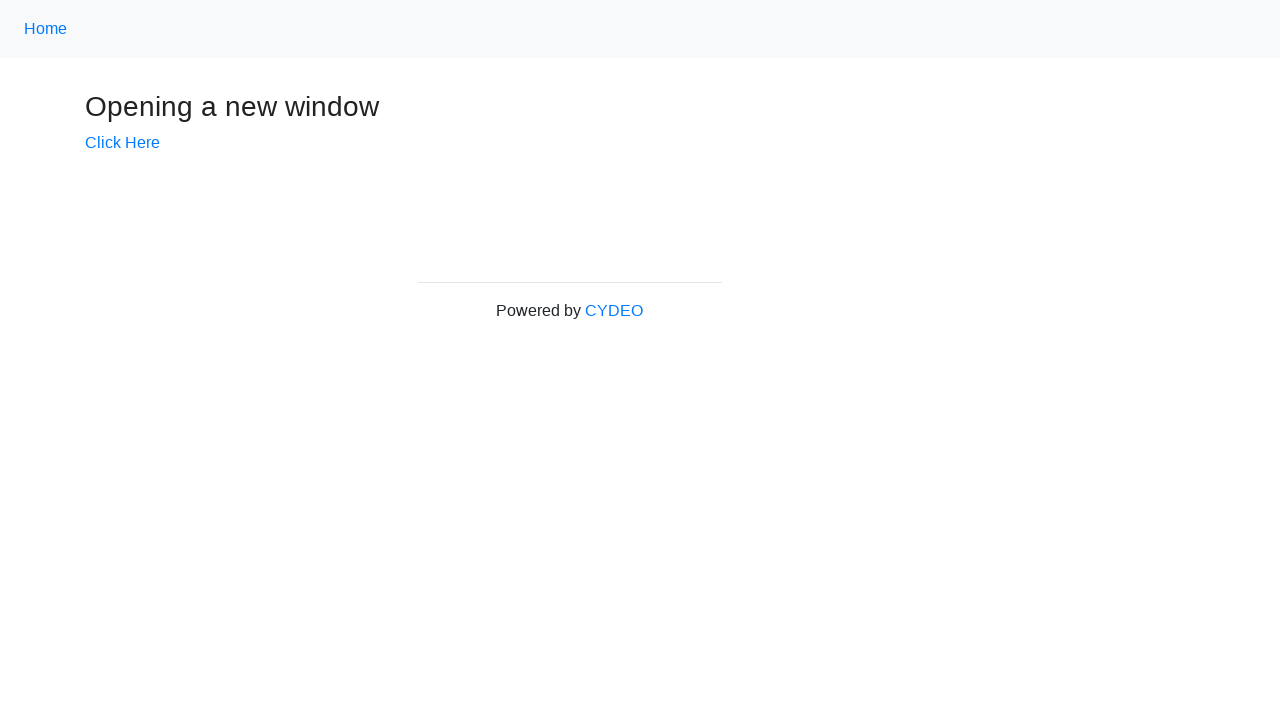

Clicked link that opens a new window at (122, 143) on a:has-text('Click Here')
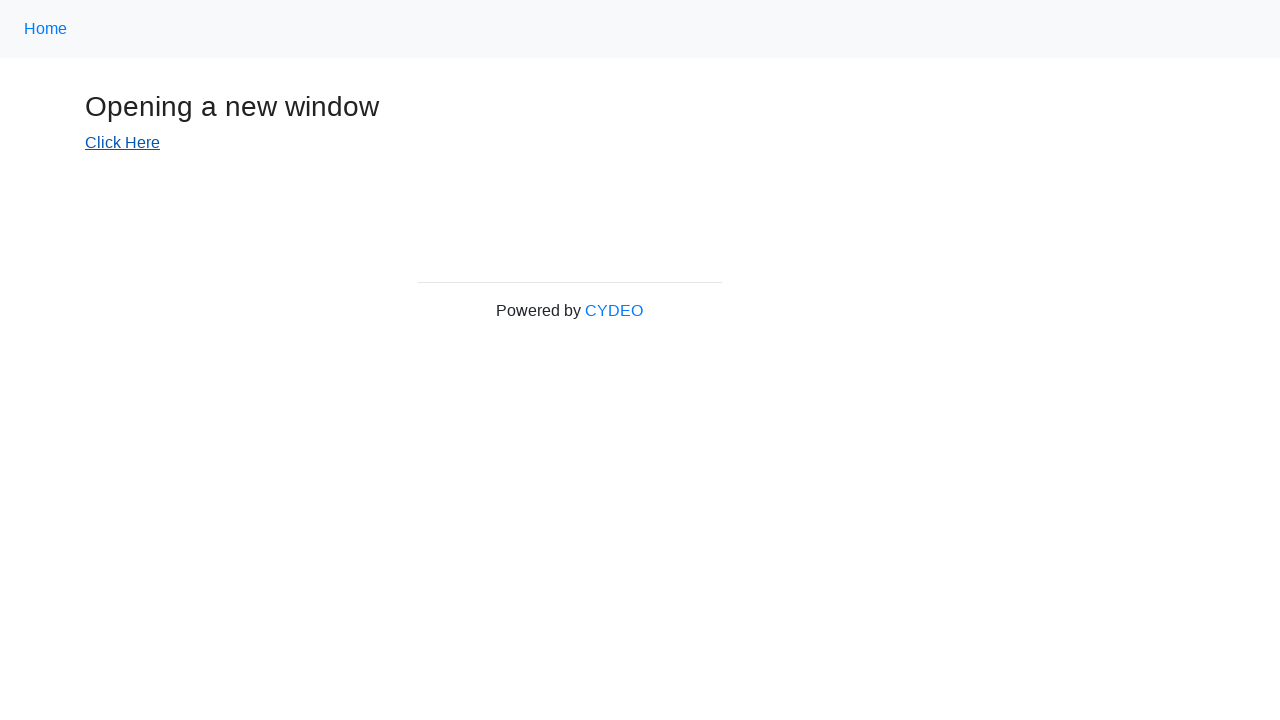

New window opened and captured
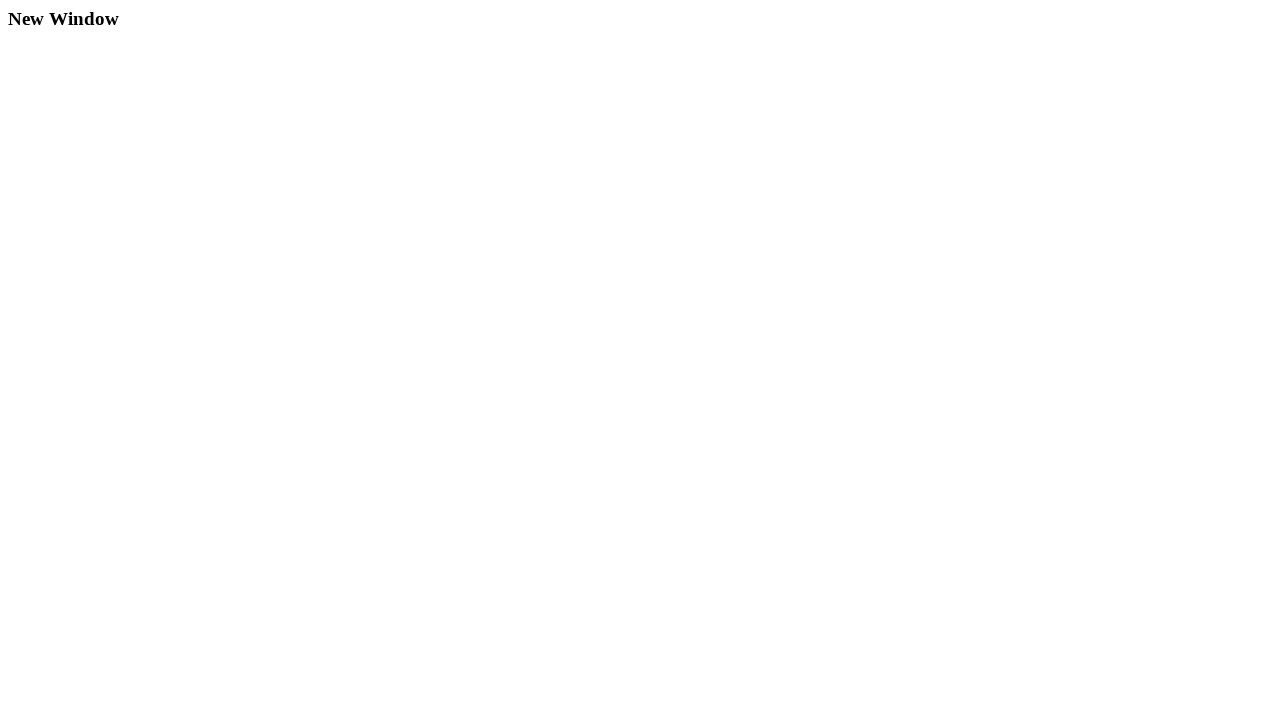

Retrieved original window title: Windows
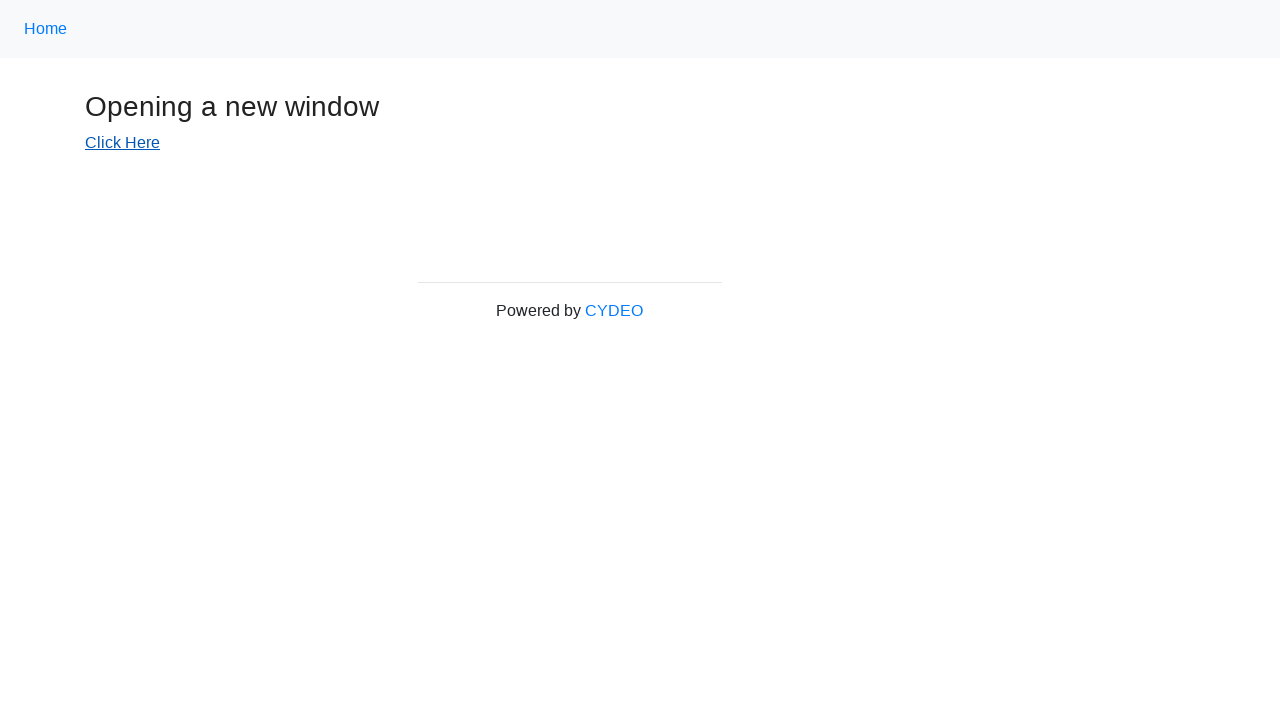

Retrieved new window title: New Window
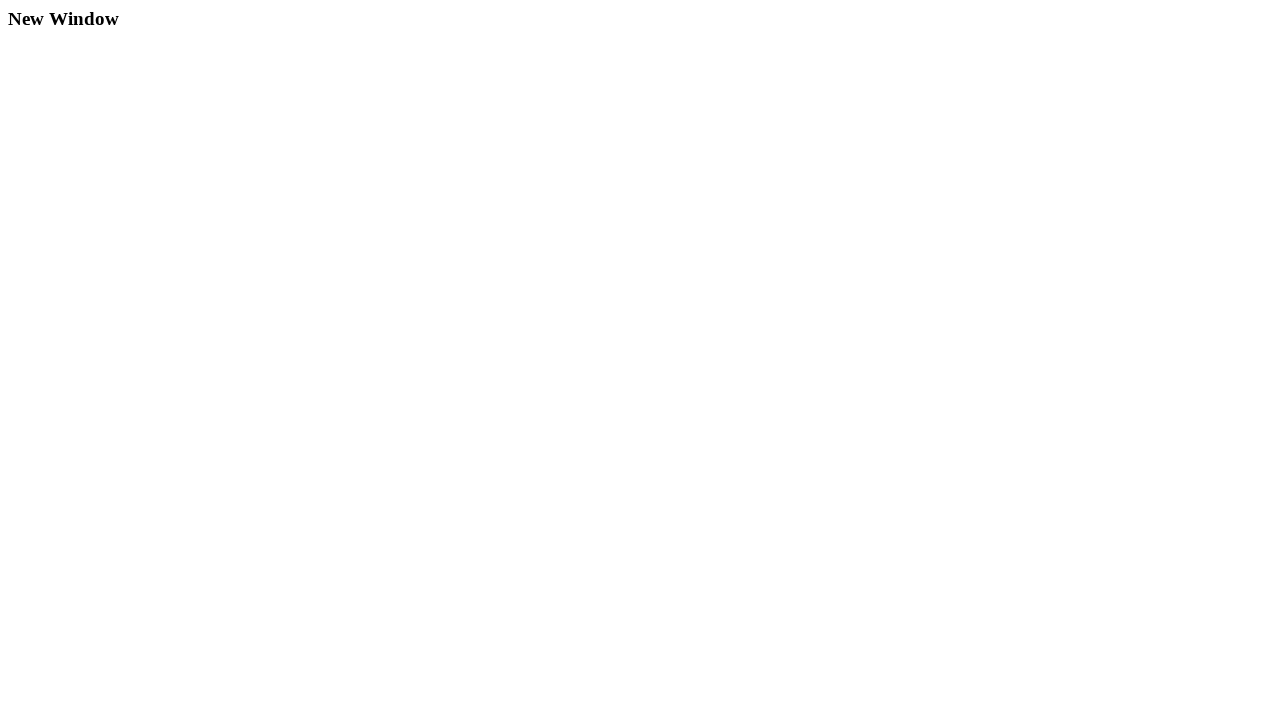

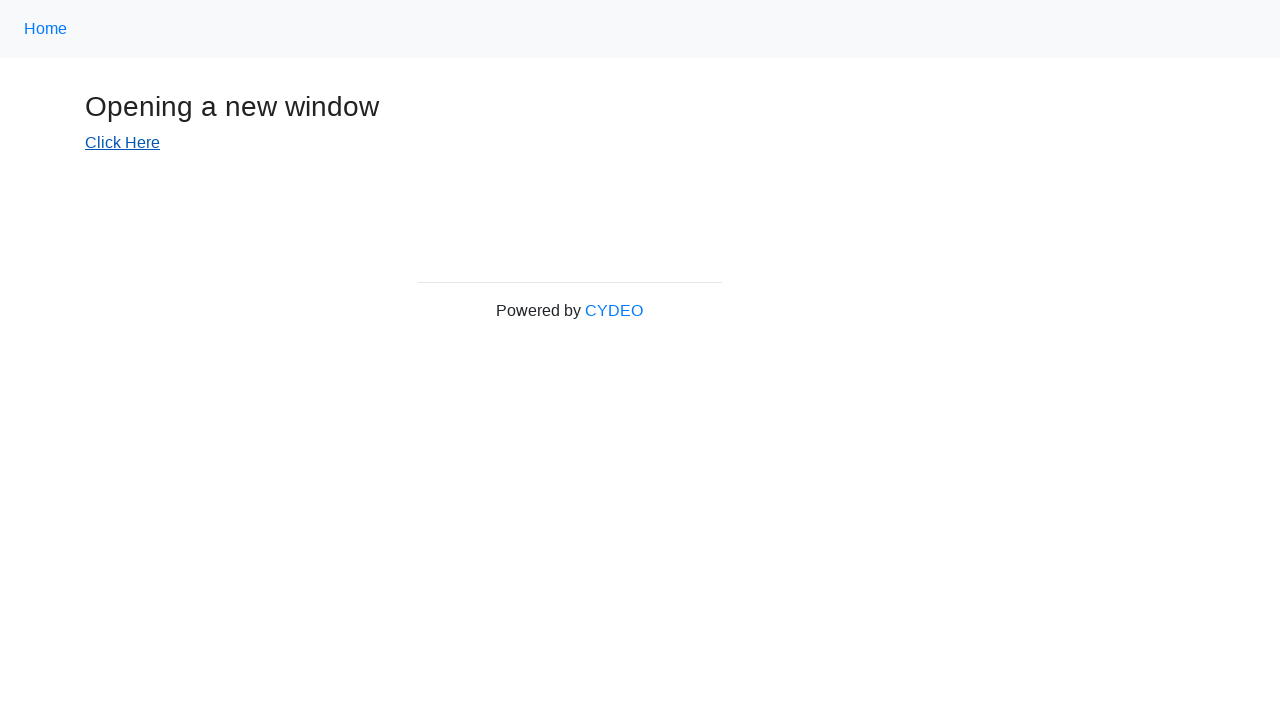